Tests the search filter functionality on an offers page by entering "Rice" in the search field and verifying that the filtered results match the search term

Starting URL: https://rahulshettyacademy.com/seleniumPractise/#/offers

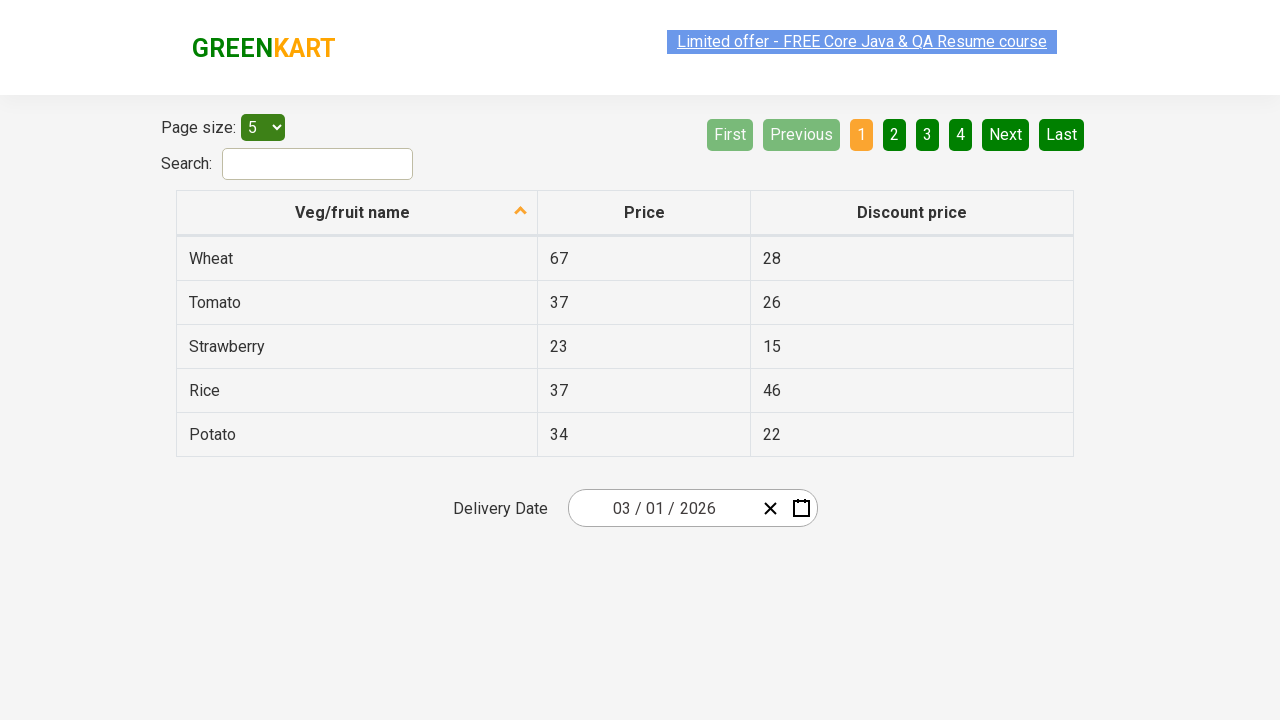

Filled search field with 'Rice' on #search-field
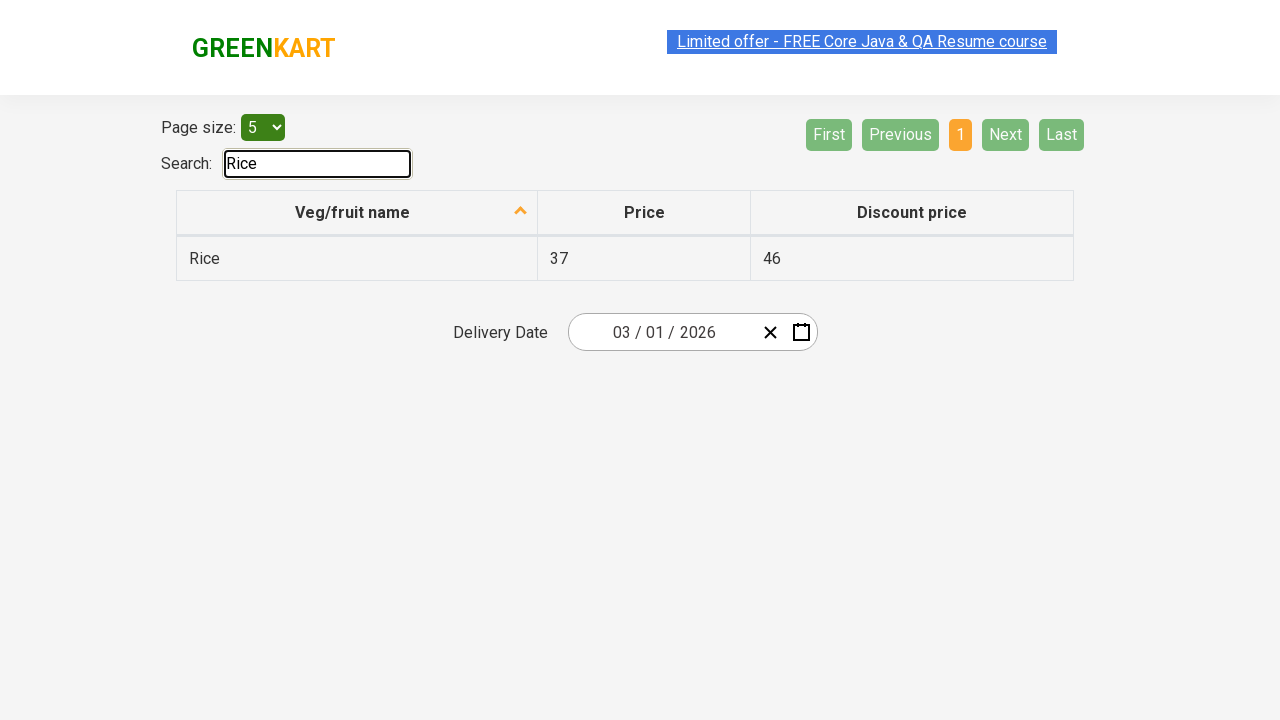

Filtered results loaded
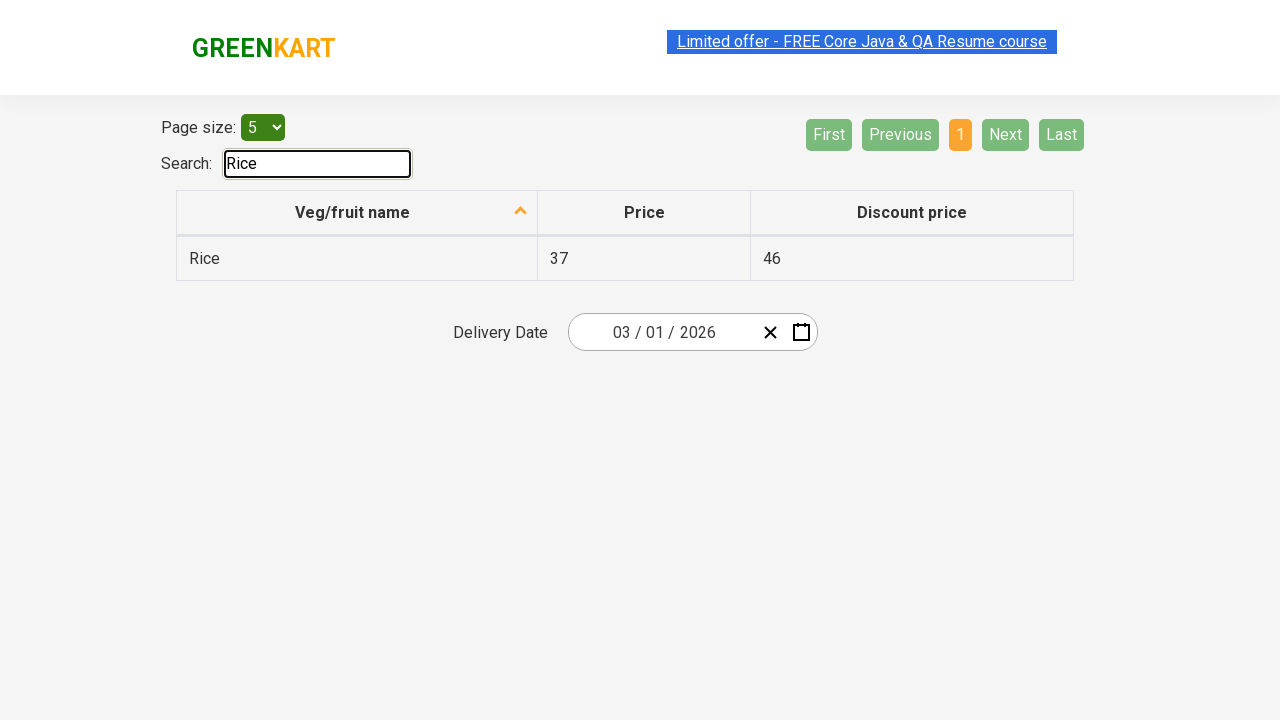

Retrieved all filtered vegetable items
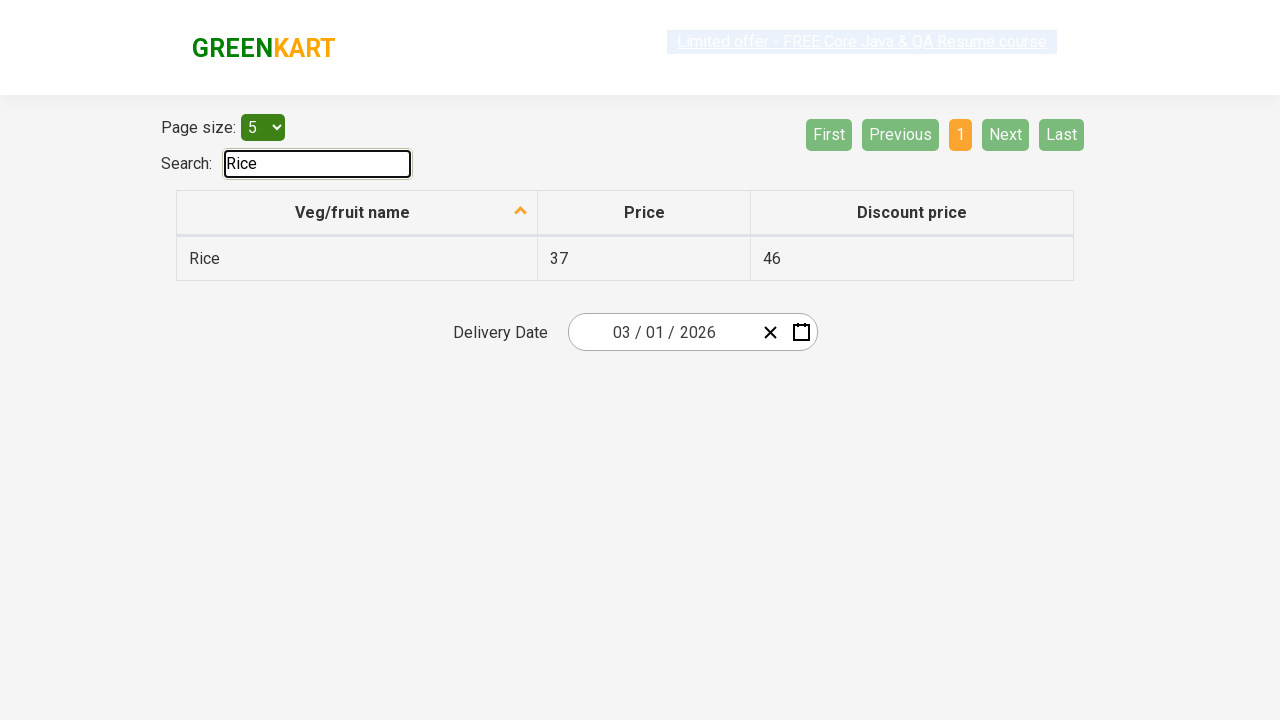

Verified filtered result contains 'Rice': Rice
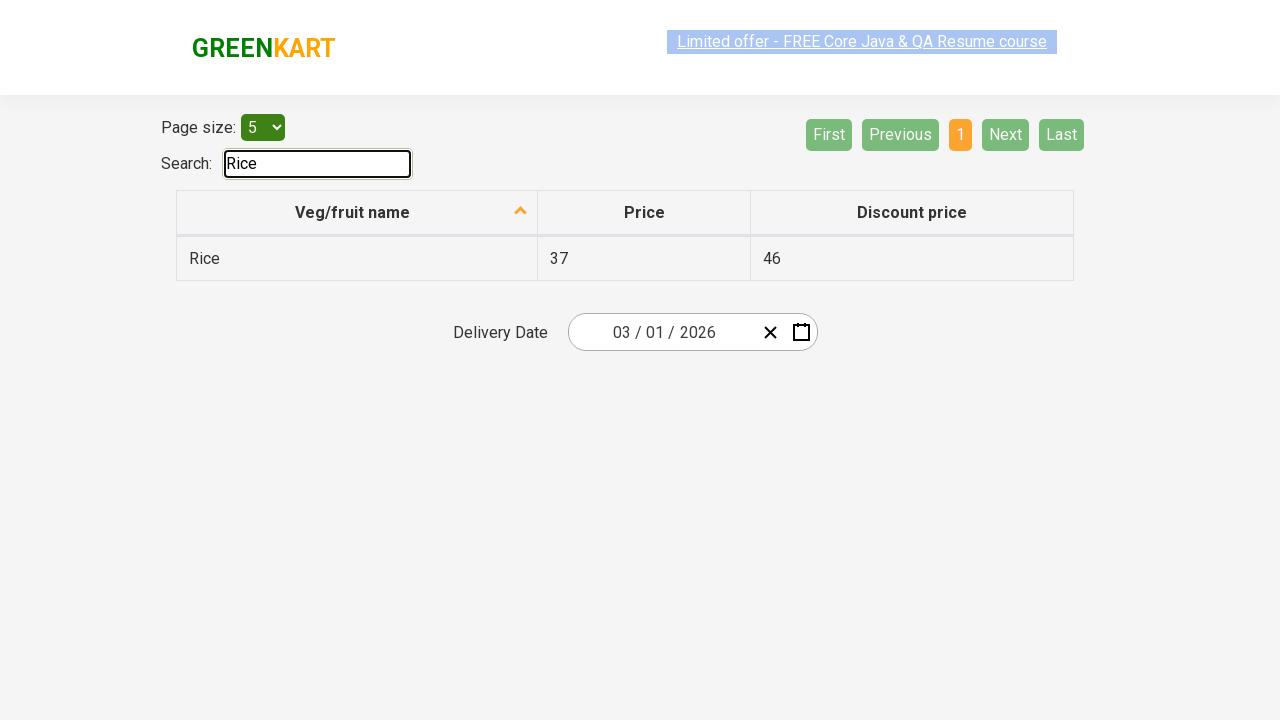

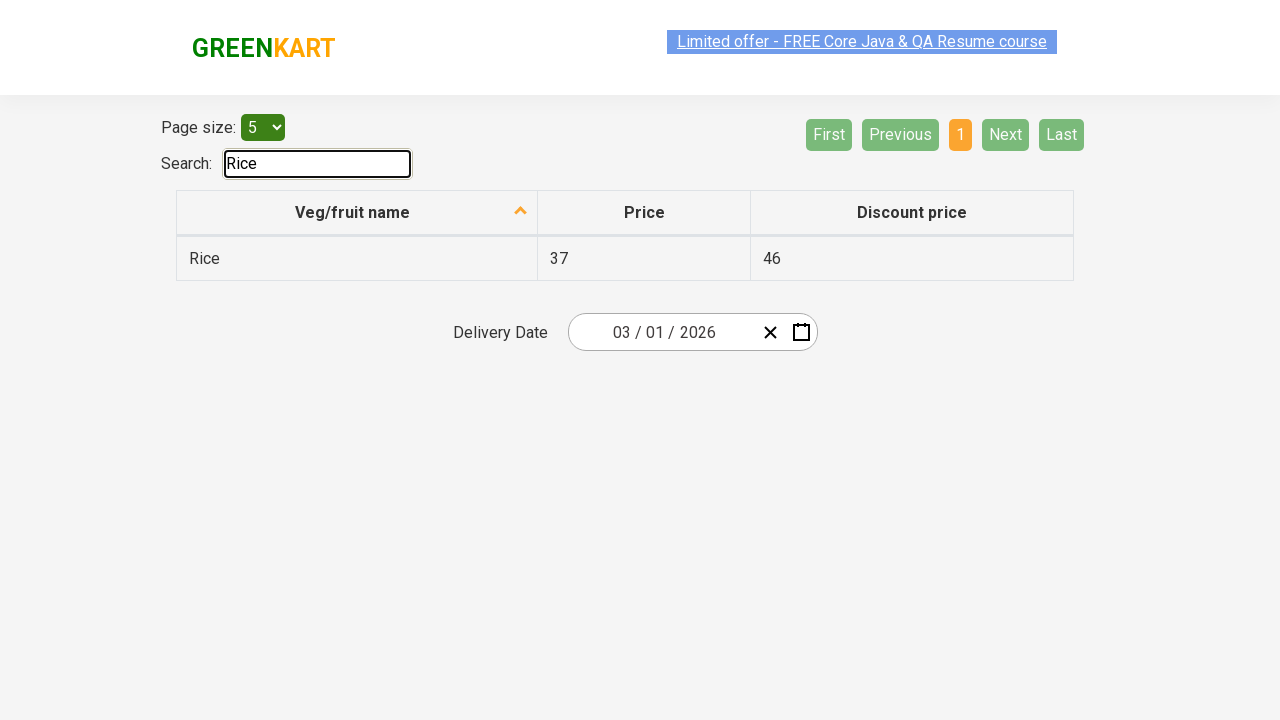